Tests the Dropdown link by clicking it and verifying the page loads correctly

Starting URL: https://the-internet.herokuapp.com/

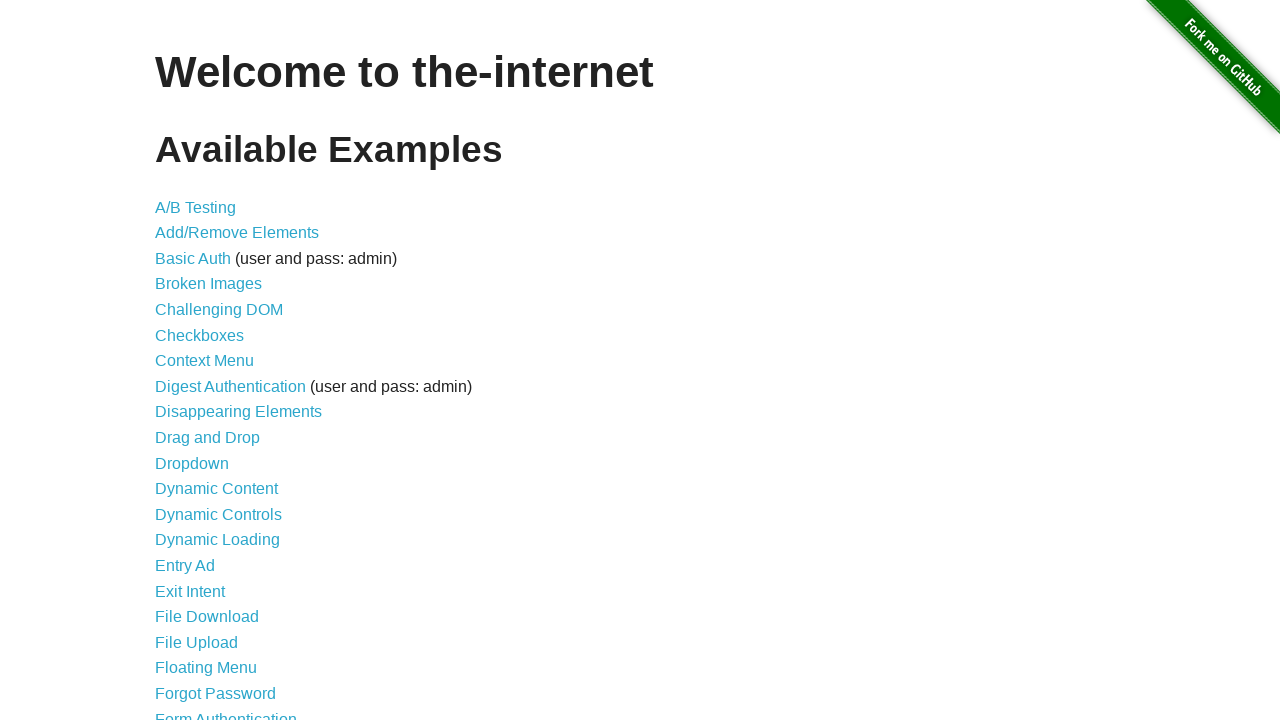

Clicked the Dropdown link at (192, 463) on a >> internal:has-text="Dropdown"i
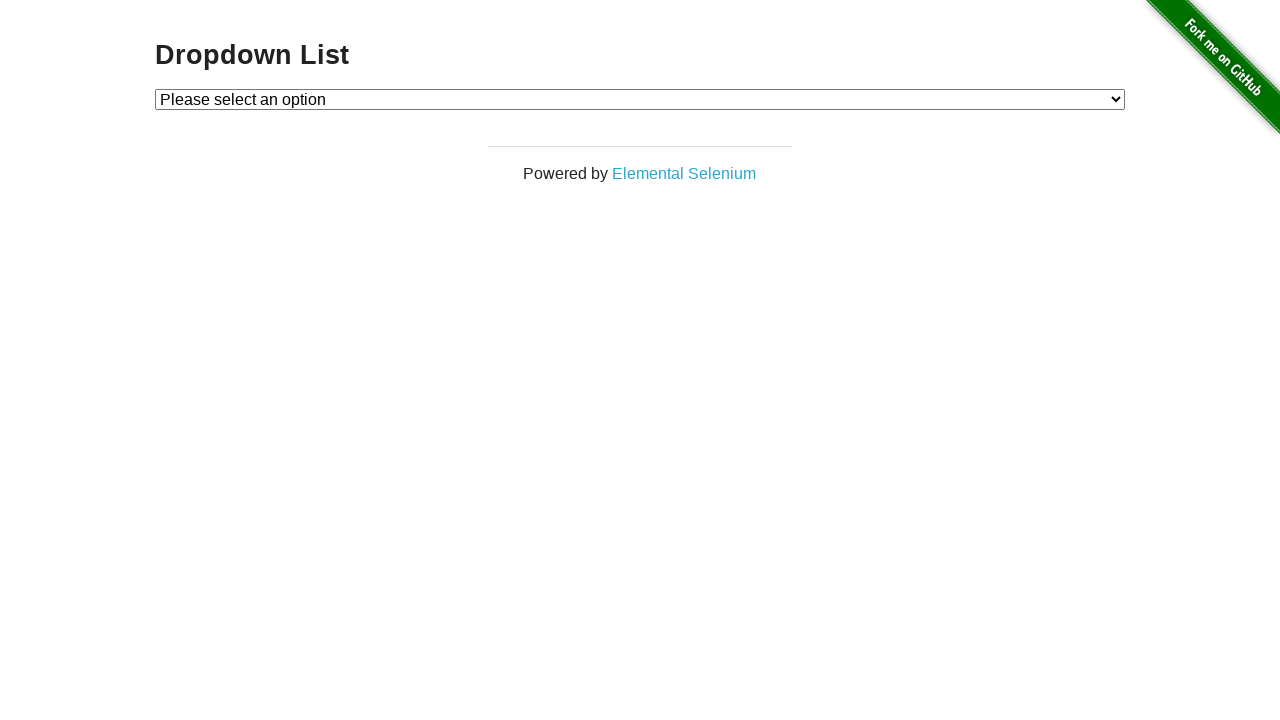

Dropdown page loaded successfully
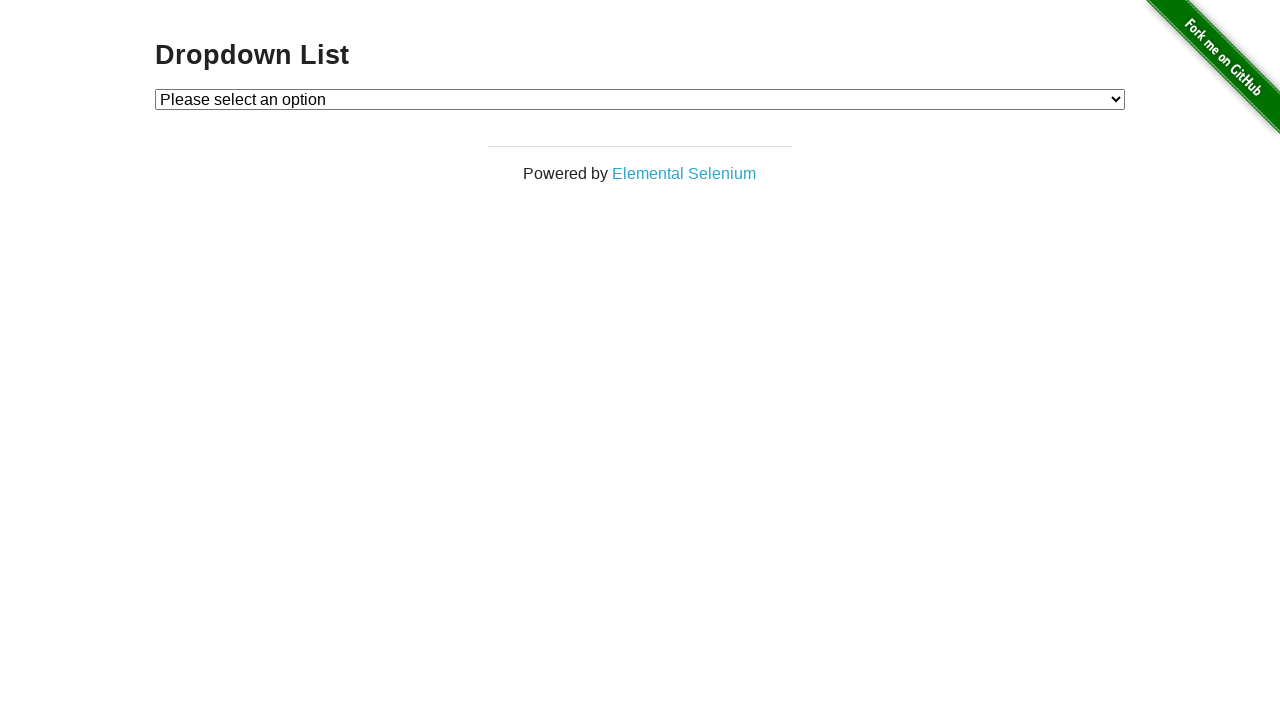

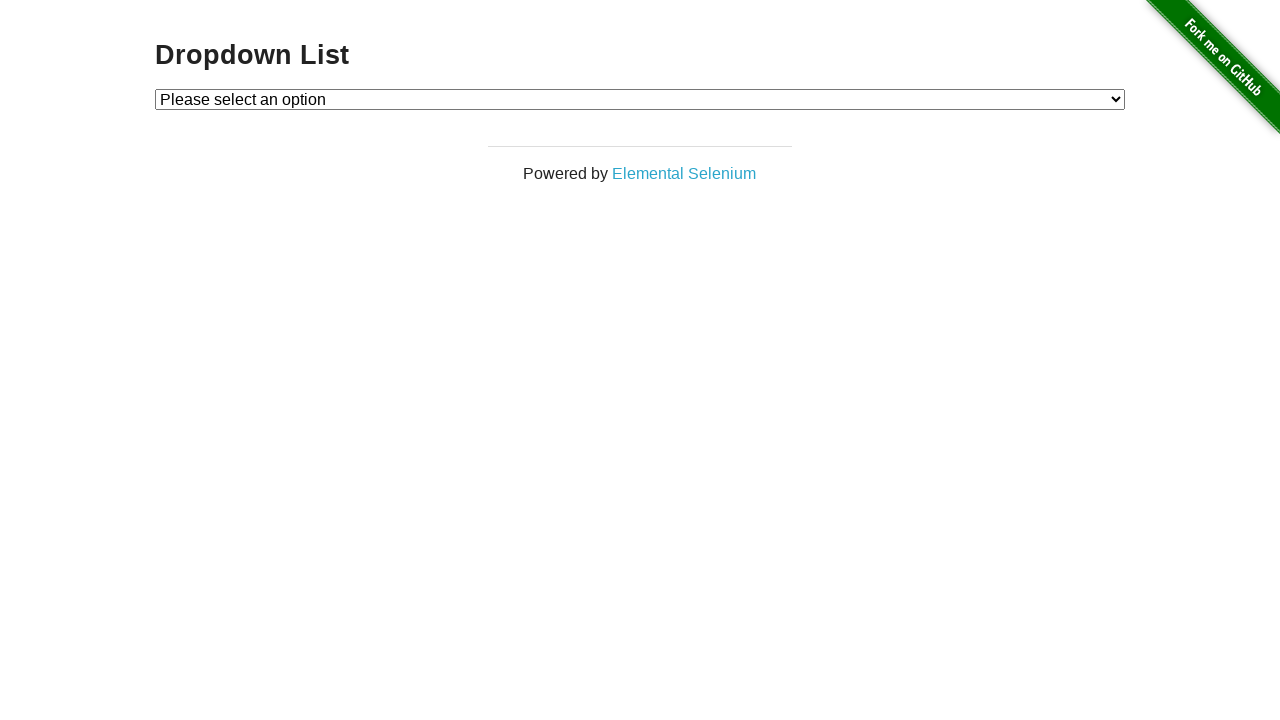